Tests dropdown selection functionality using multiple methods to select different options from a dropdown menu

Starting URL: https://www.rahulshettyacademy.com/AutomationPractice/

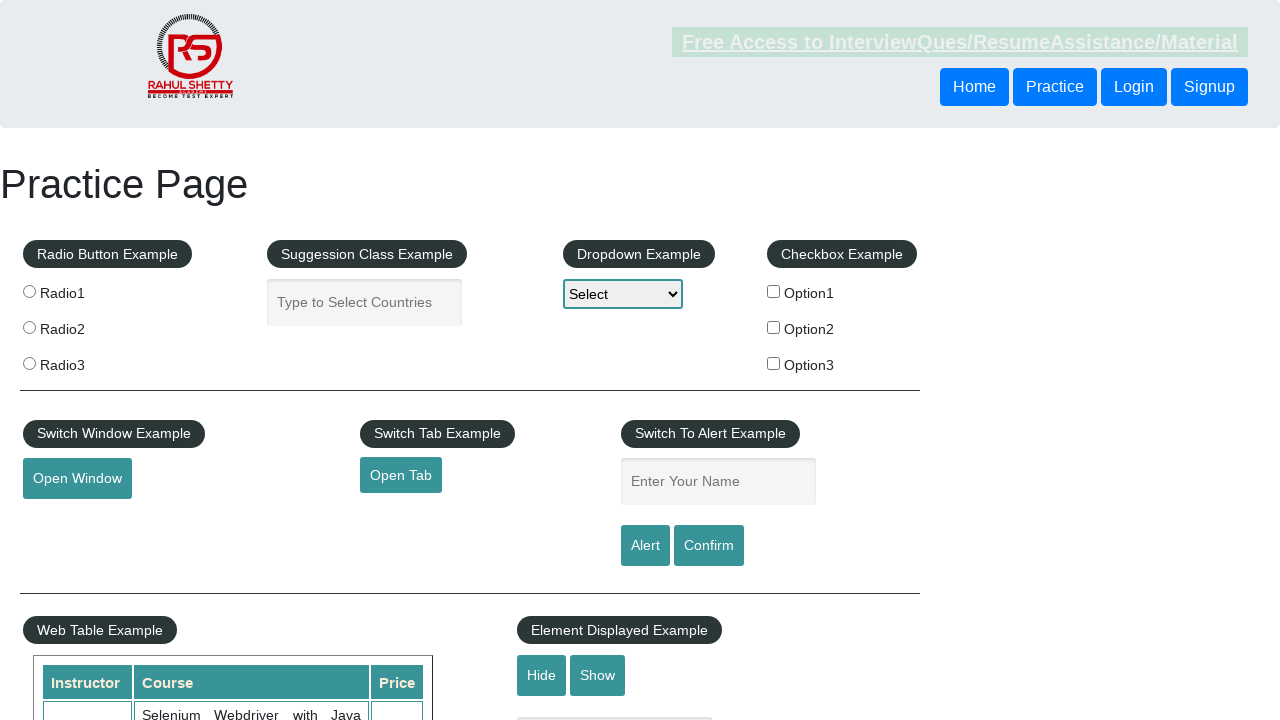

Located dropdown element with id 'dropdown-class-example'
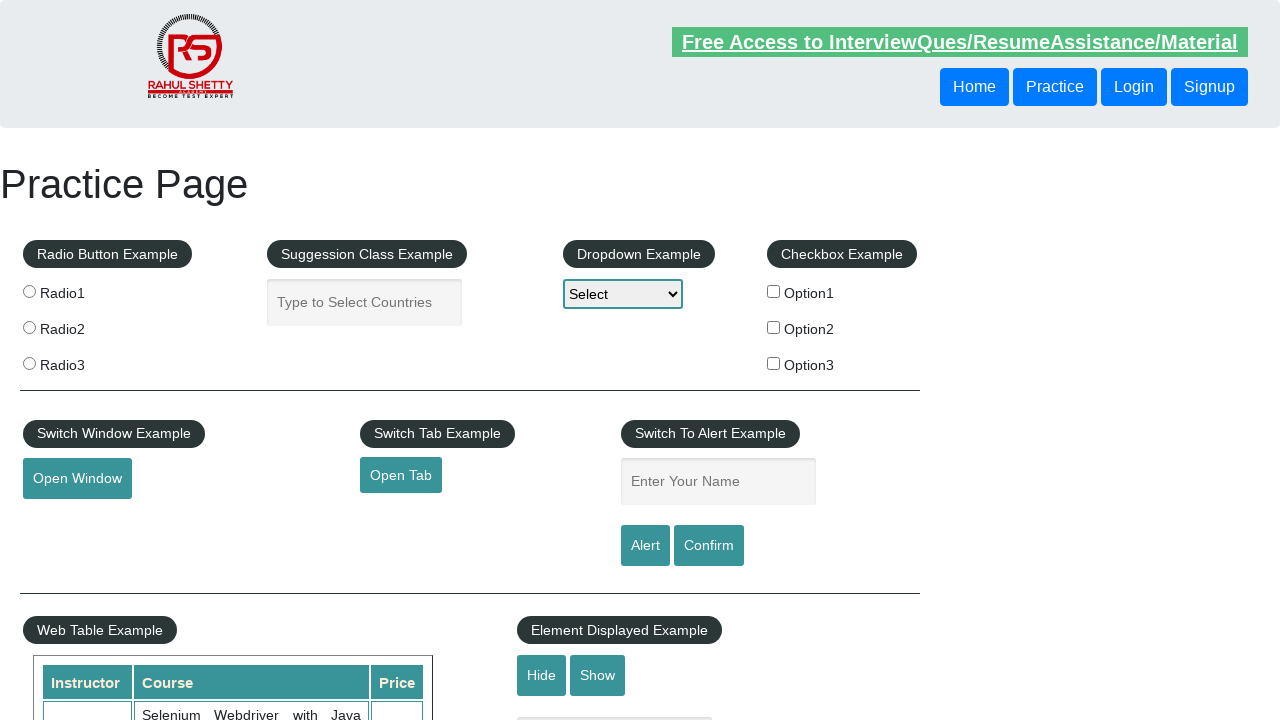

Selected dropdown option by index 1 (second option) on #dropdown-class-example
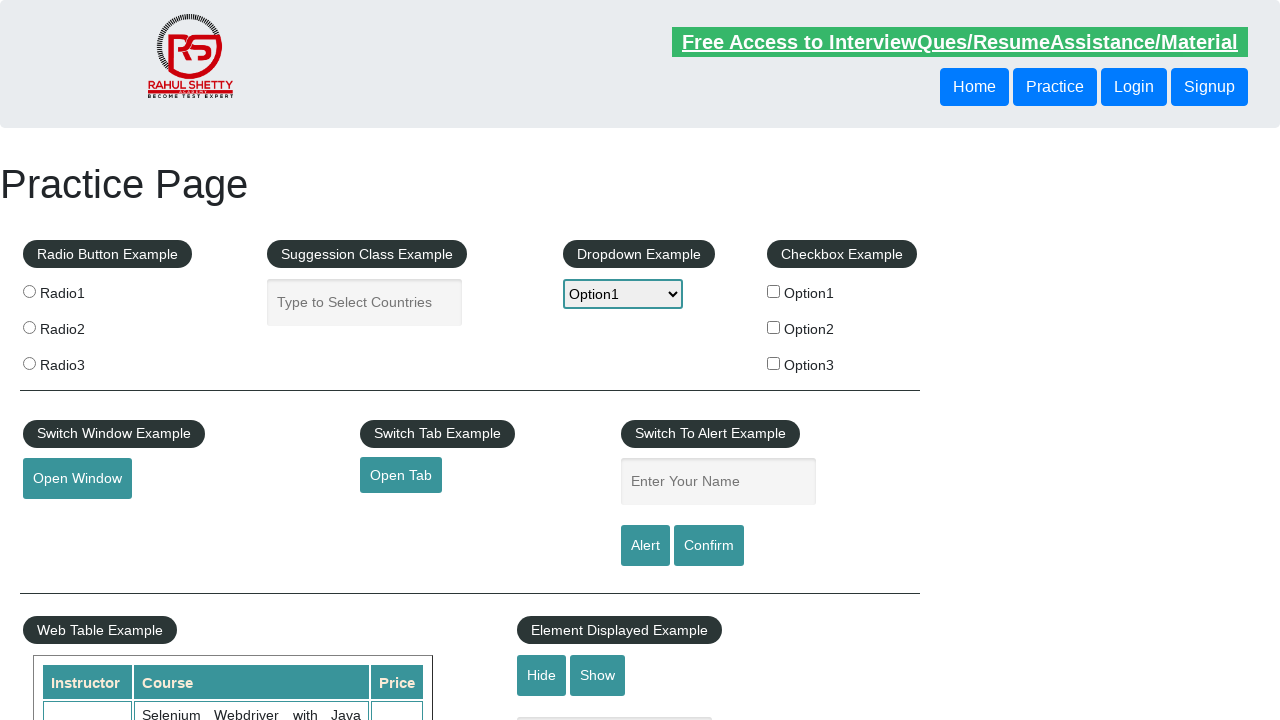

Waited 3000ms for dropdown selection to process
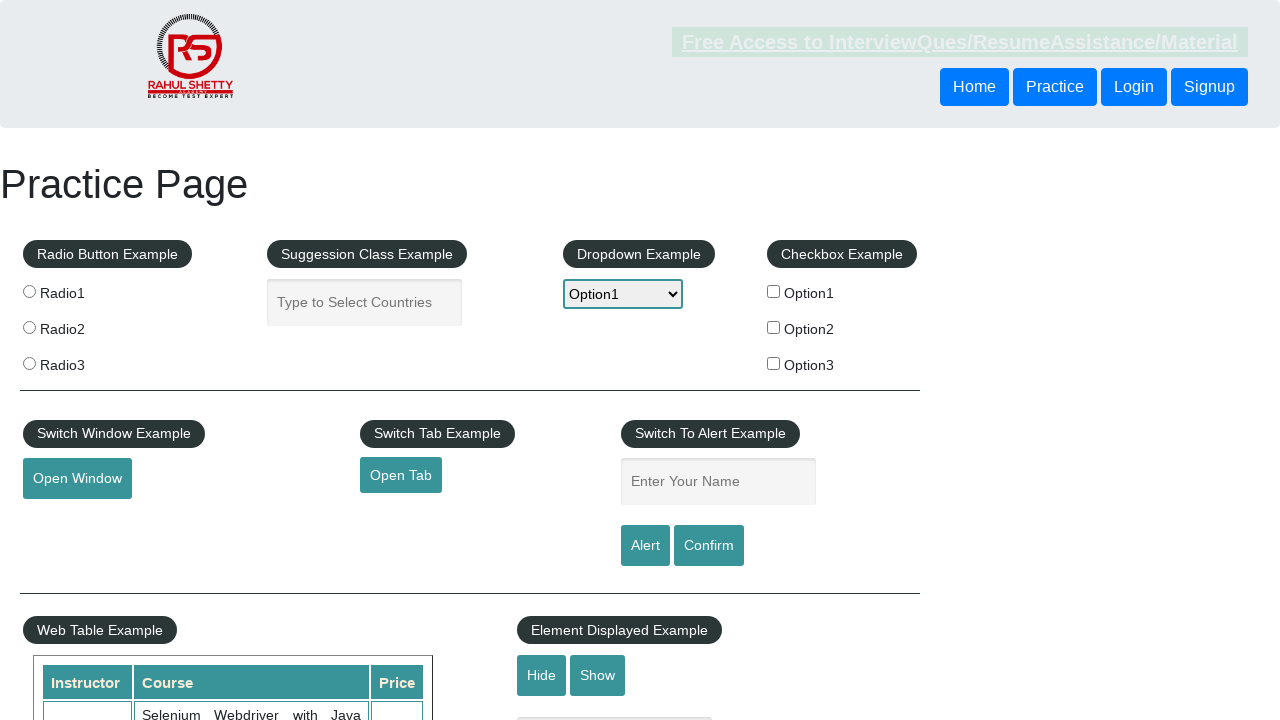

Selected dropdown option by value 'option3' on #dropdown-class-example
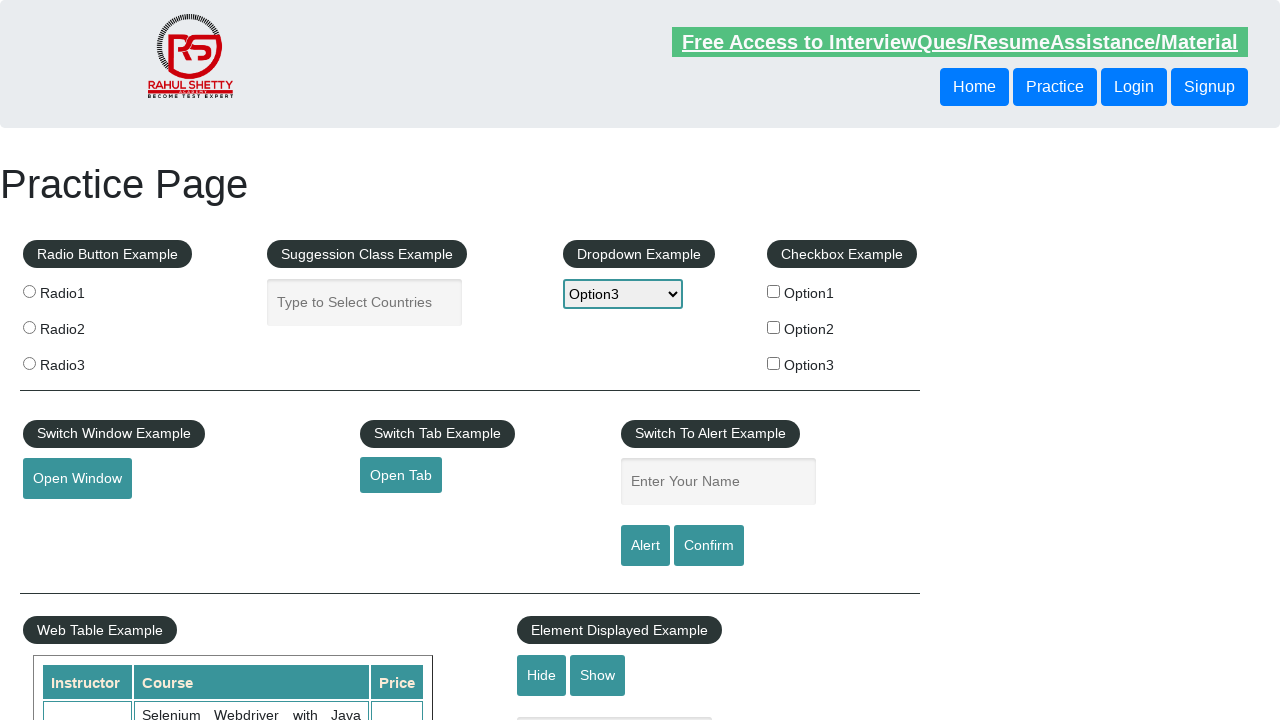

Waited 3000ms for dropdown selection to process
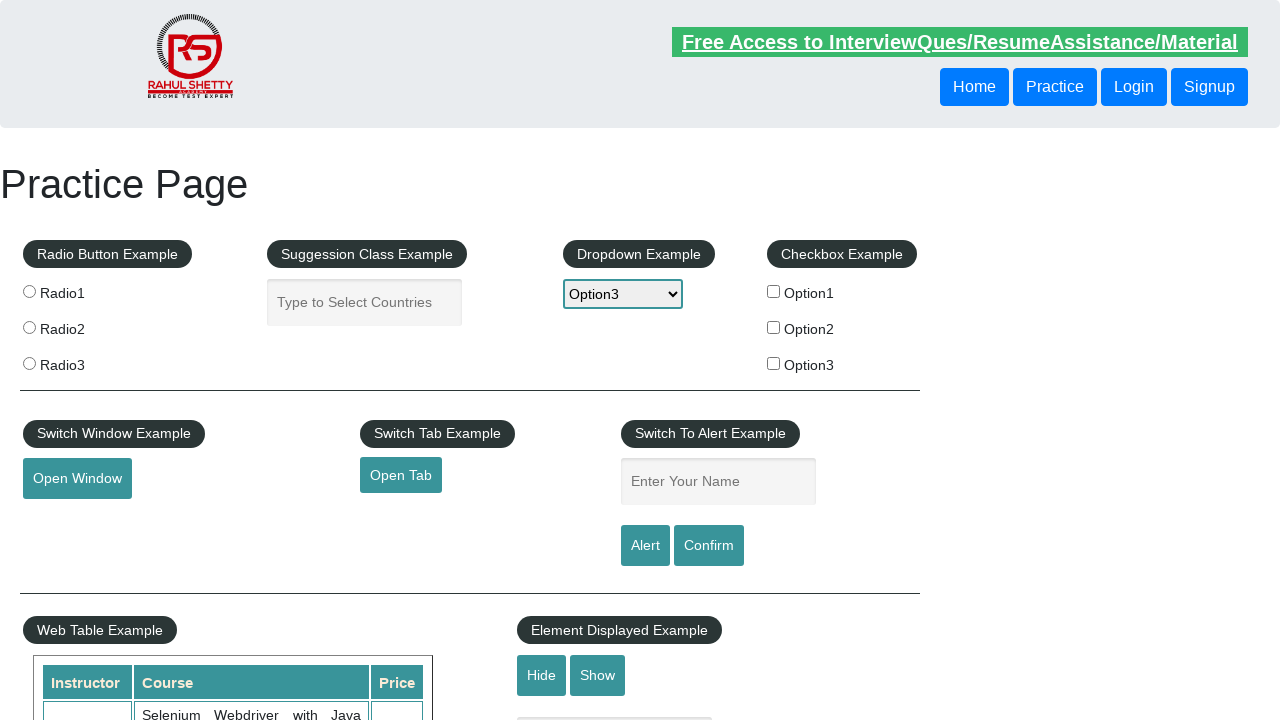

Selected dropdown option by label 'Option2' on #dropdown-class-example
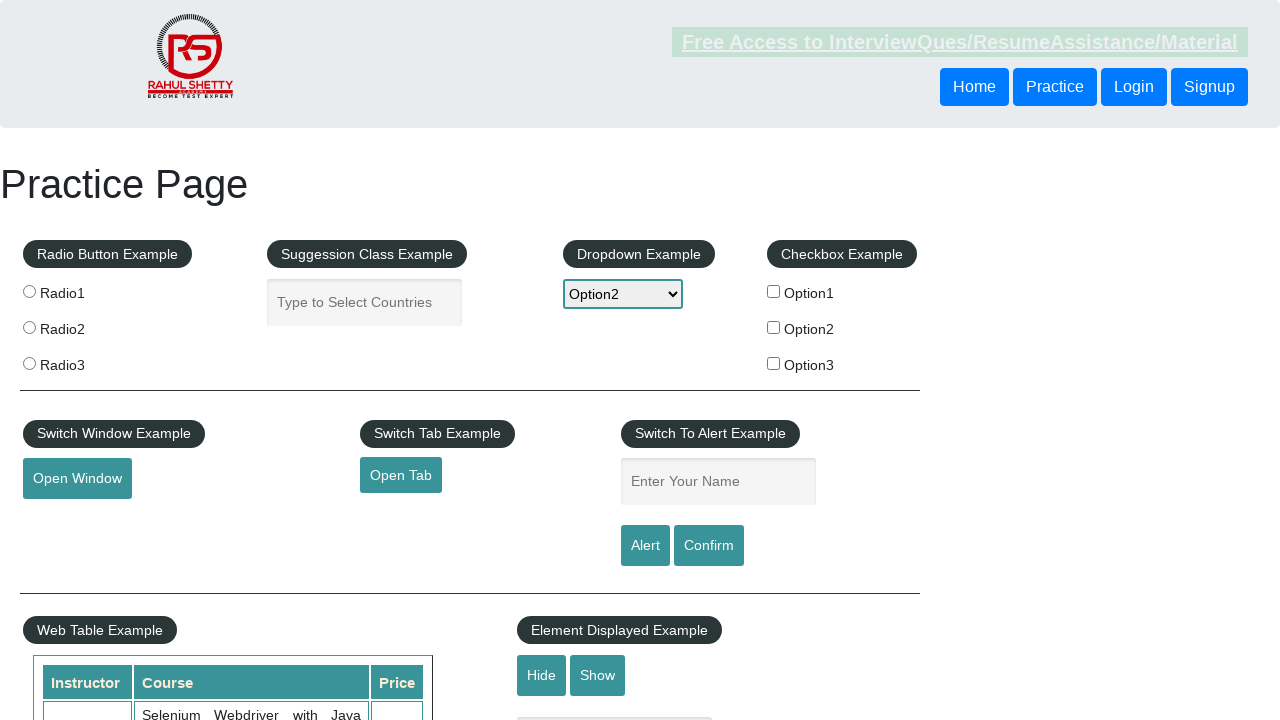

Selected dropdown option by label 'Option2' (Method 4) on #dropdown-class-example
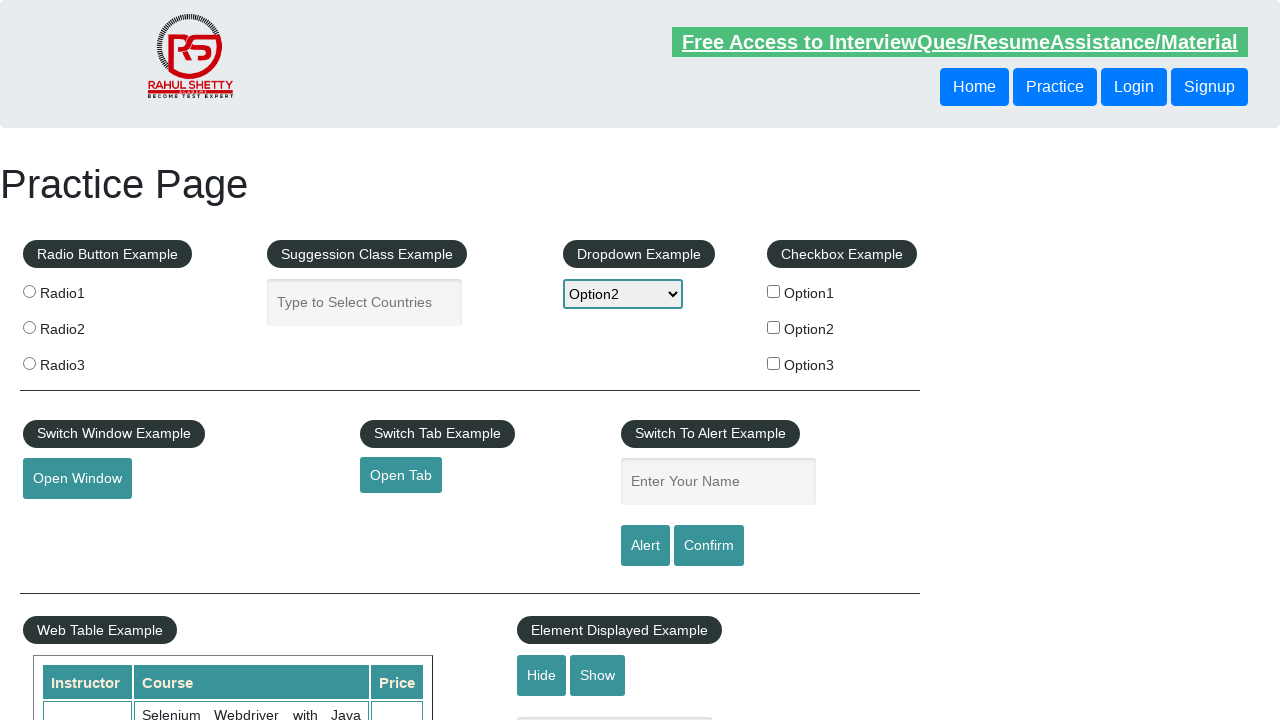

Selected dropdown option by label 'Option2' (Method 5) on #dropdown-class-example
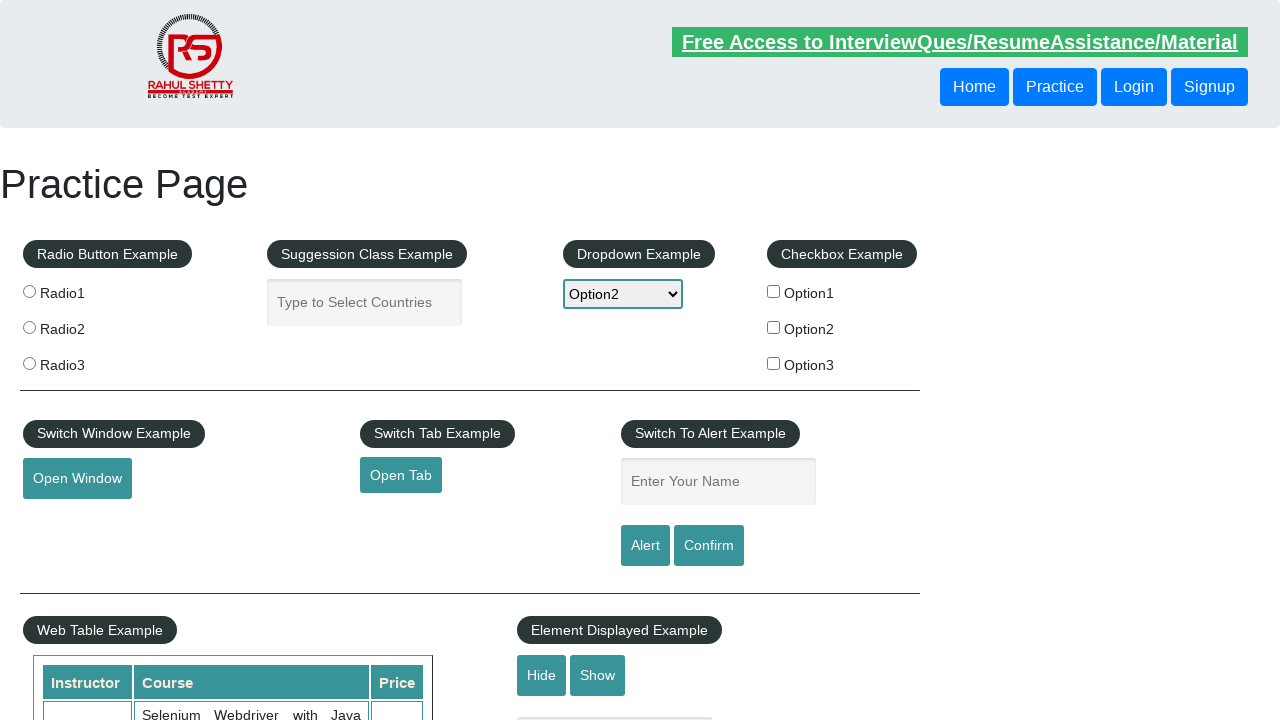

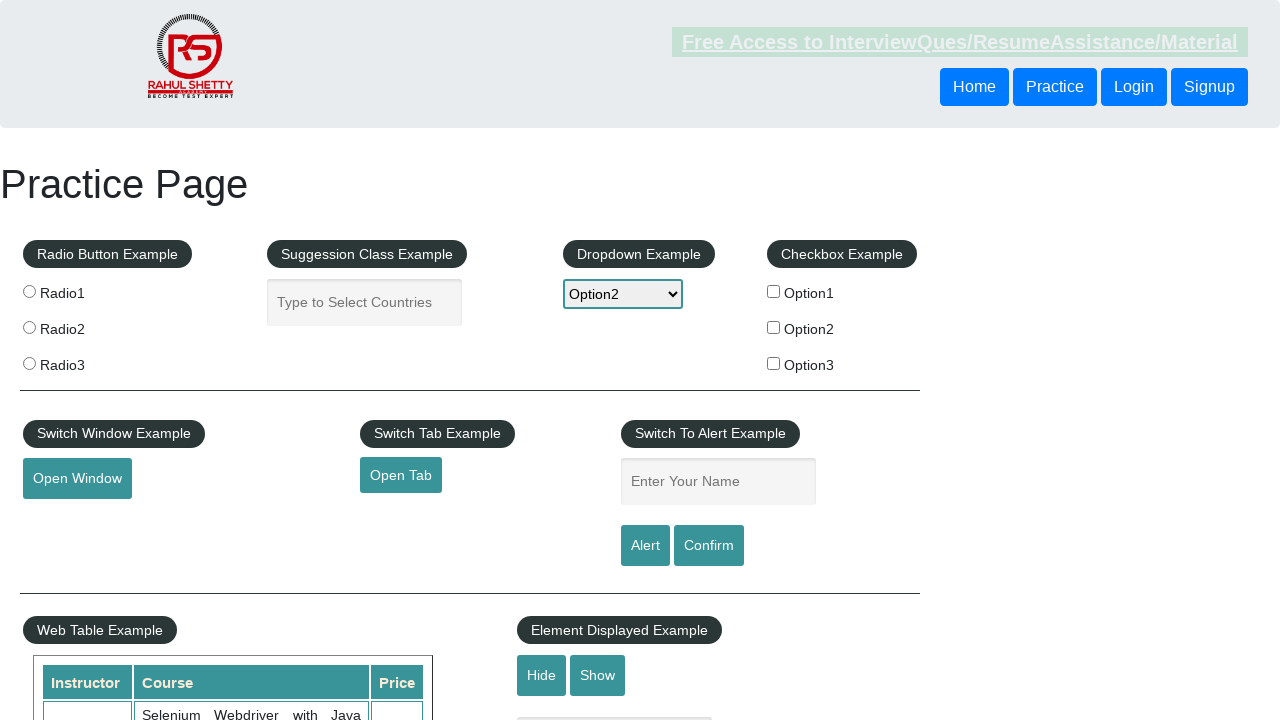